Navigates to a page, clicks on a specific link identified by calculated text, then fills out a form with personal information and submits it

Starting URL: http://suninjuly.github.io/find_link_text

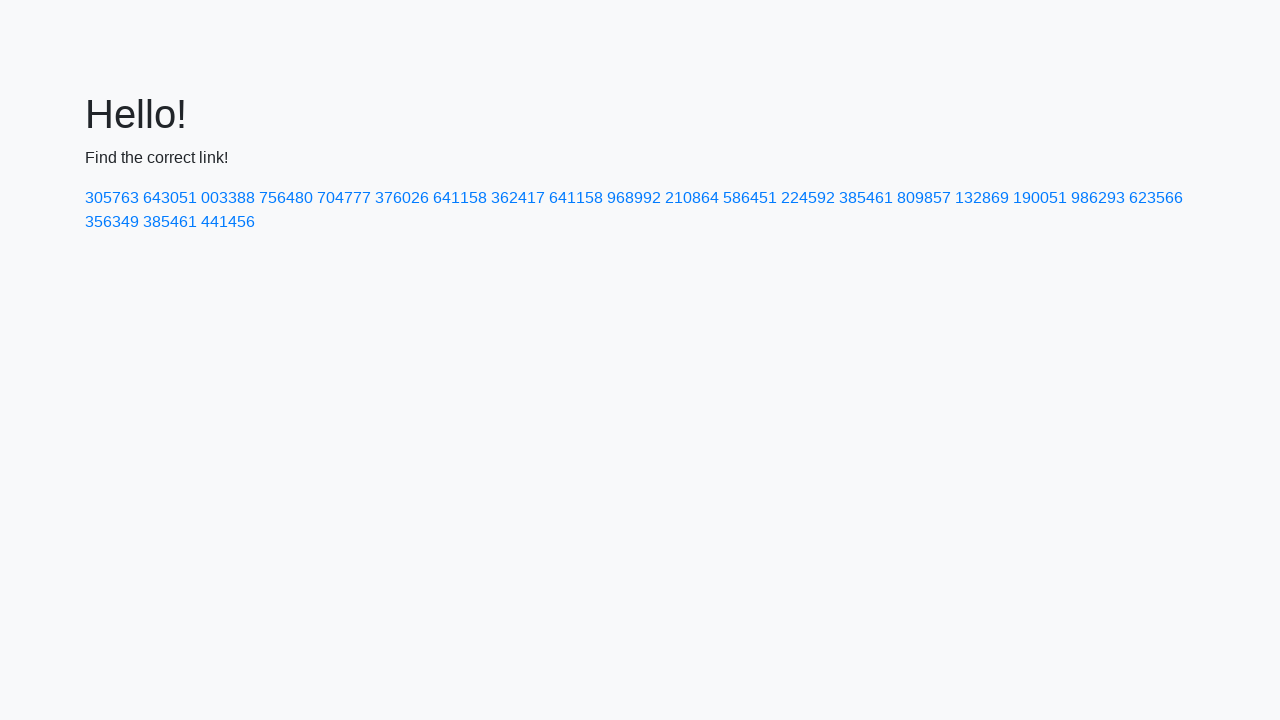

Clicked on link with text '224592' at (808, 198) on a:has-text('224592')
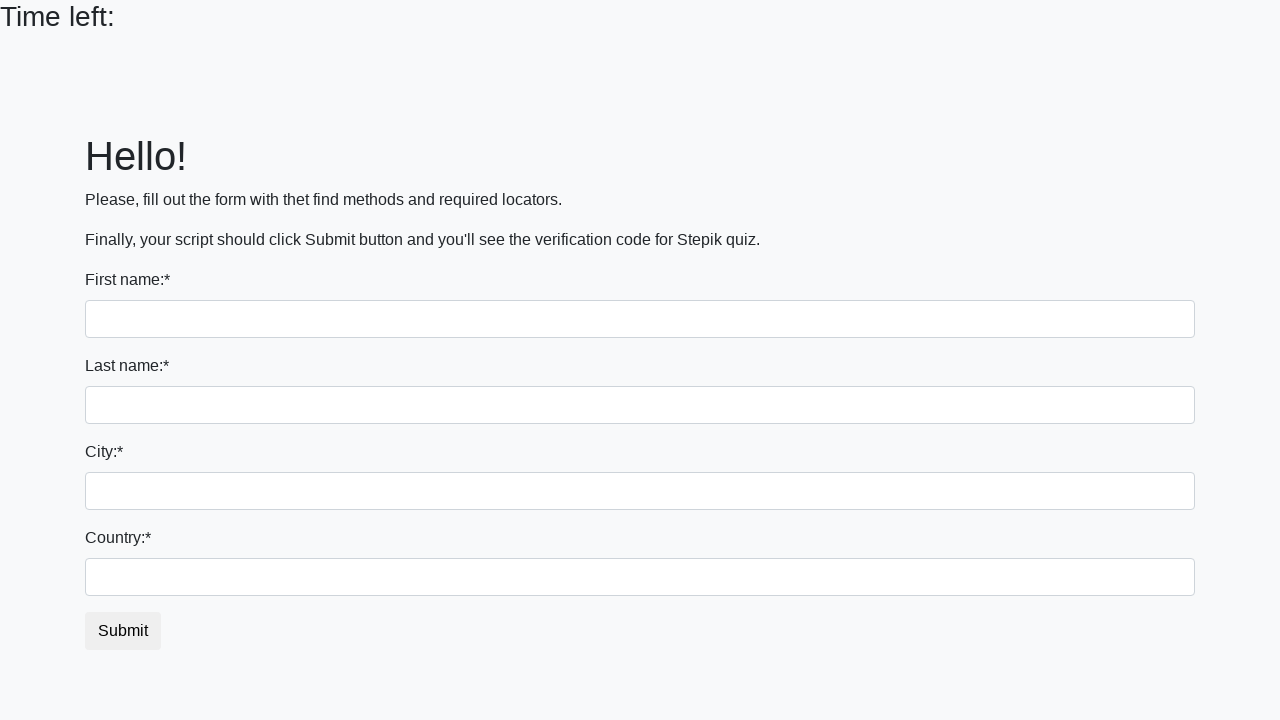

Filled first name field with 'Ivan' on input:first-of-type
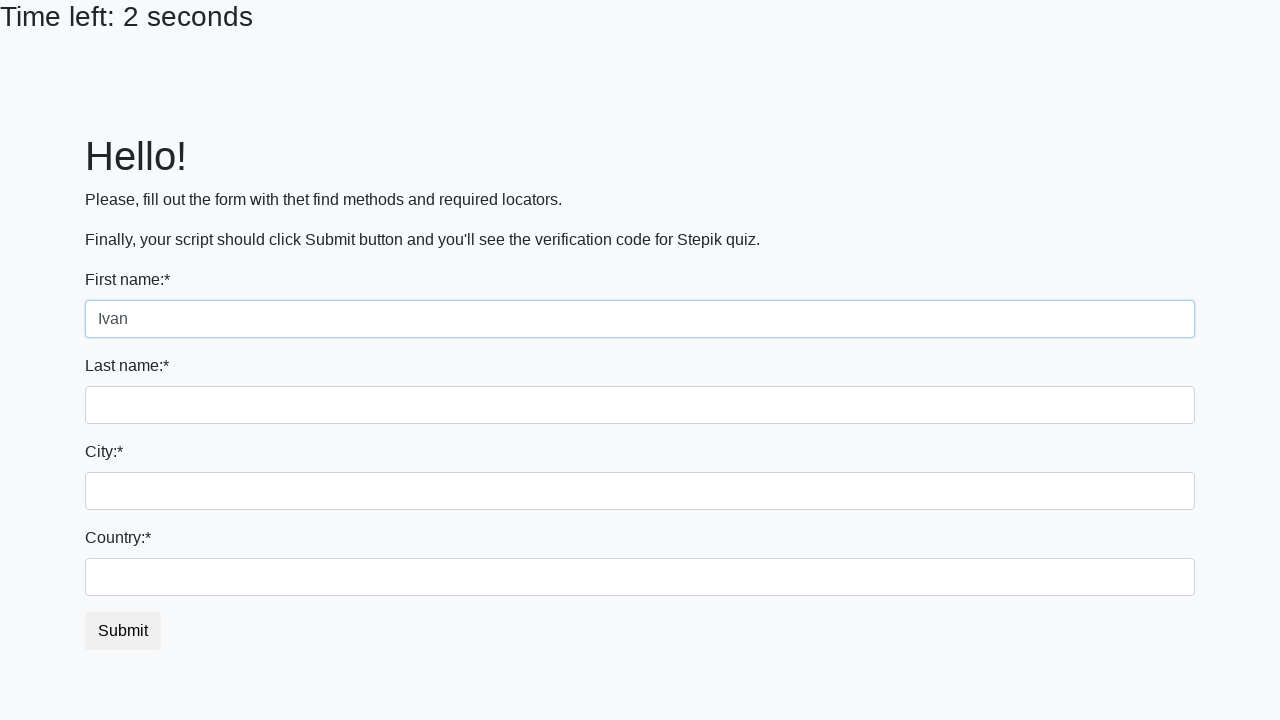

Filled last name field with 'Petrov' on input[name='last_name']
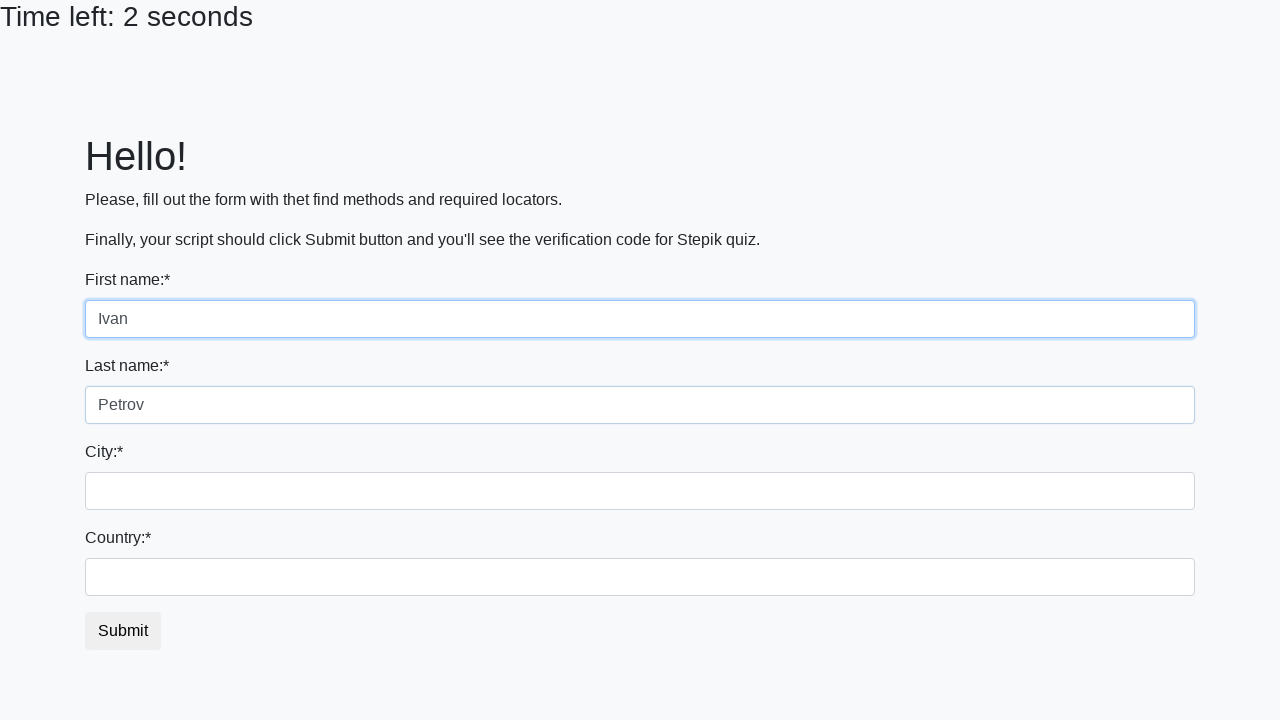

Filled city field with 'Smolensk' on .city
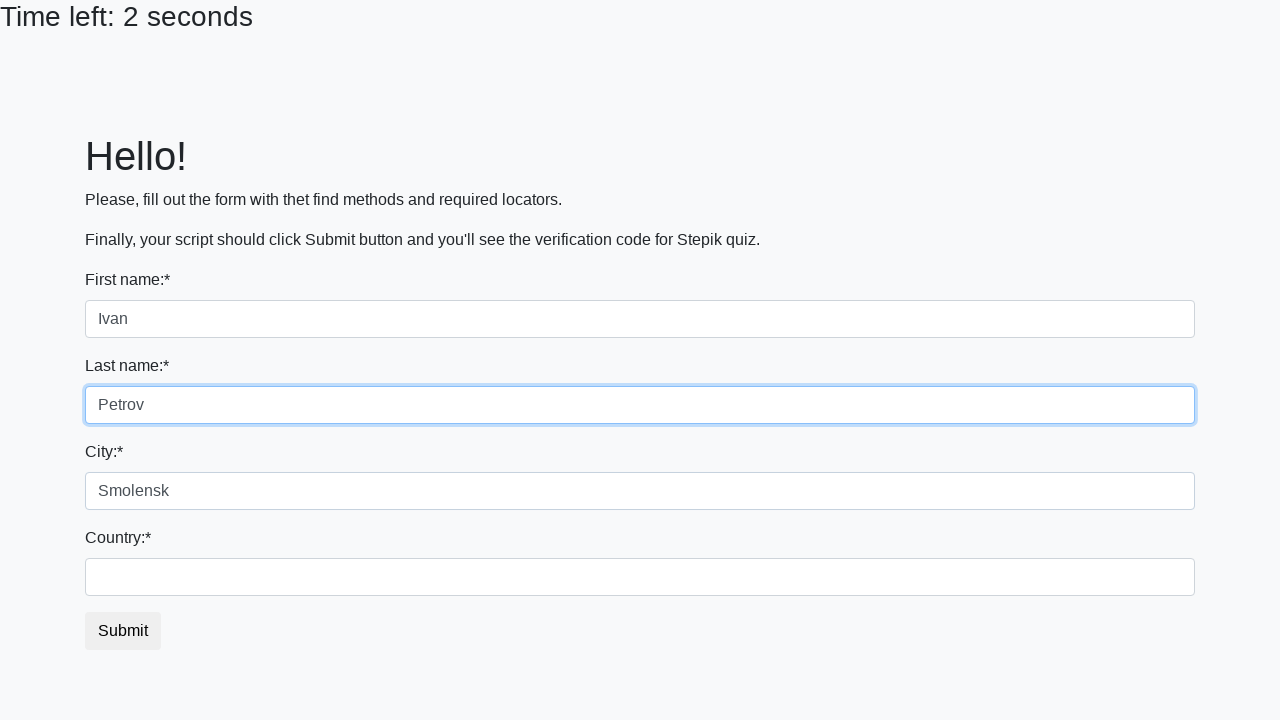

Filled country field with 'Russia' on #country
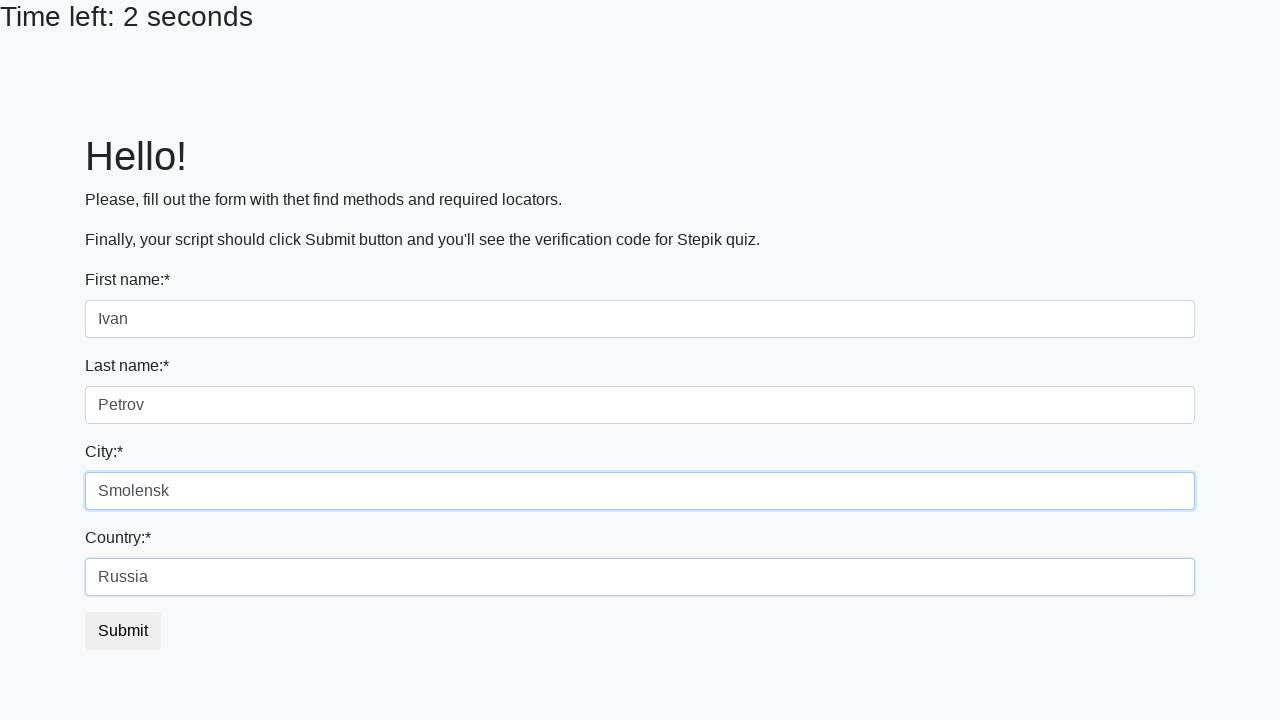

Clicked submit button to submit form at (123, 631) on button.btn
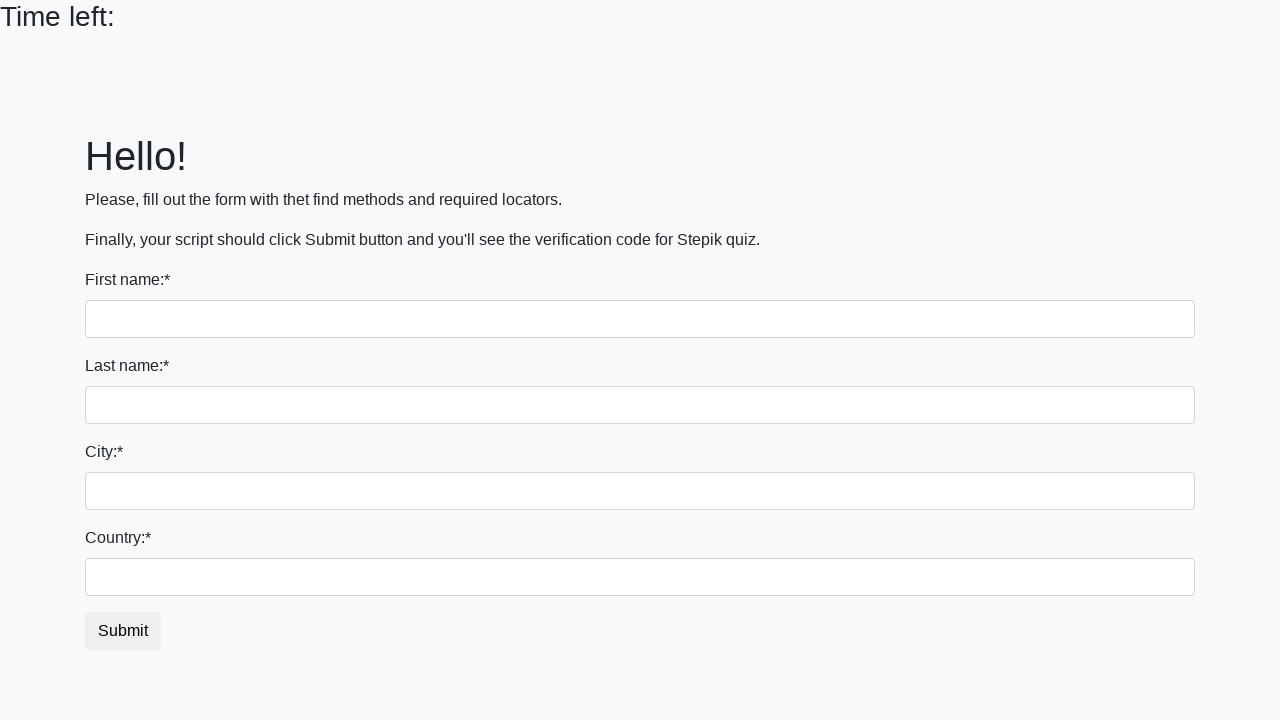

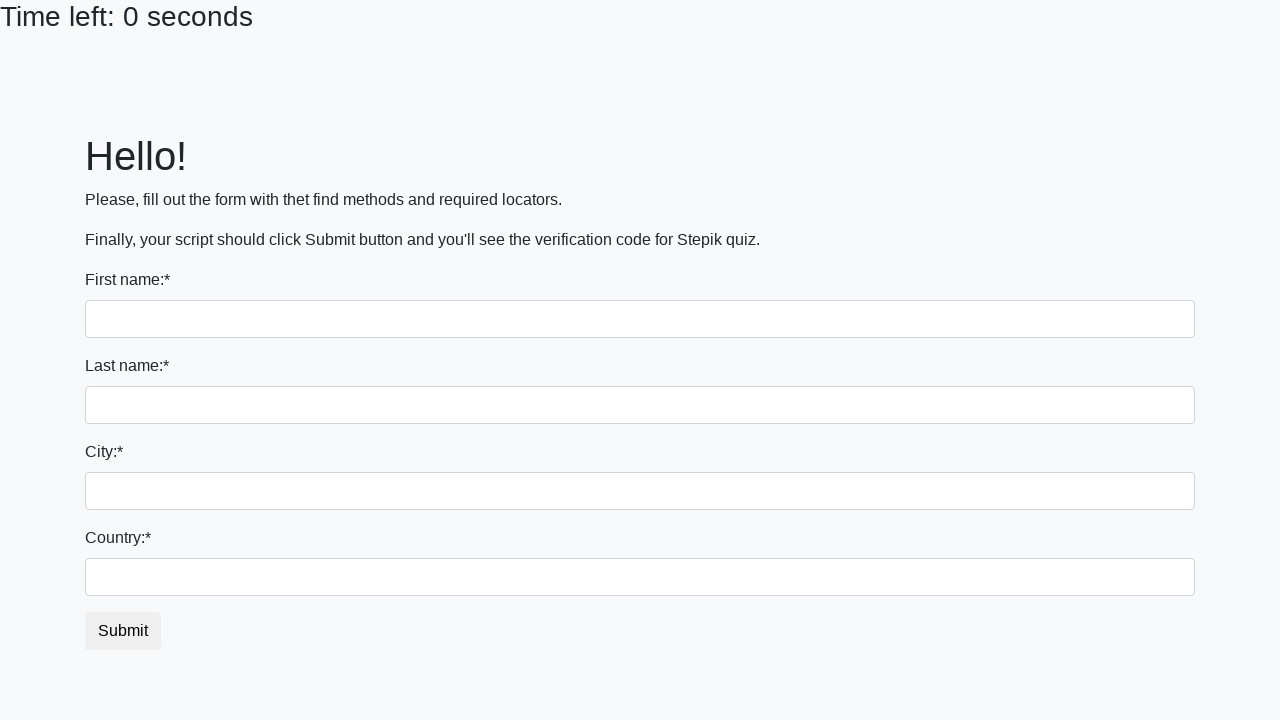